Tests Pastebin paste creation by filling in code content, selecting Bash syntax highlighting, setting 10 minute expiration, adding a title, and submitting the form

Starting URL: https://pastebin.com

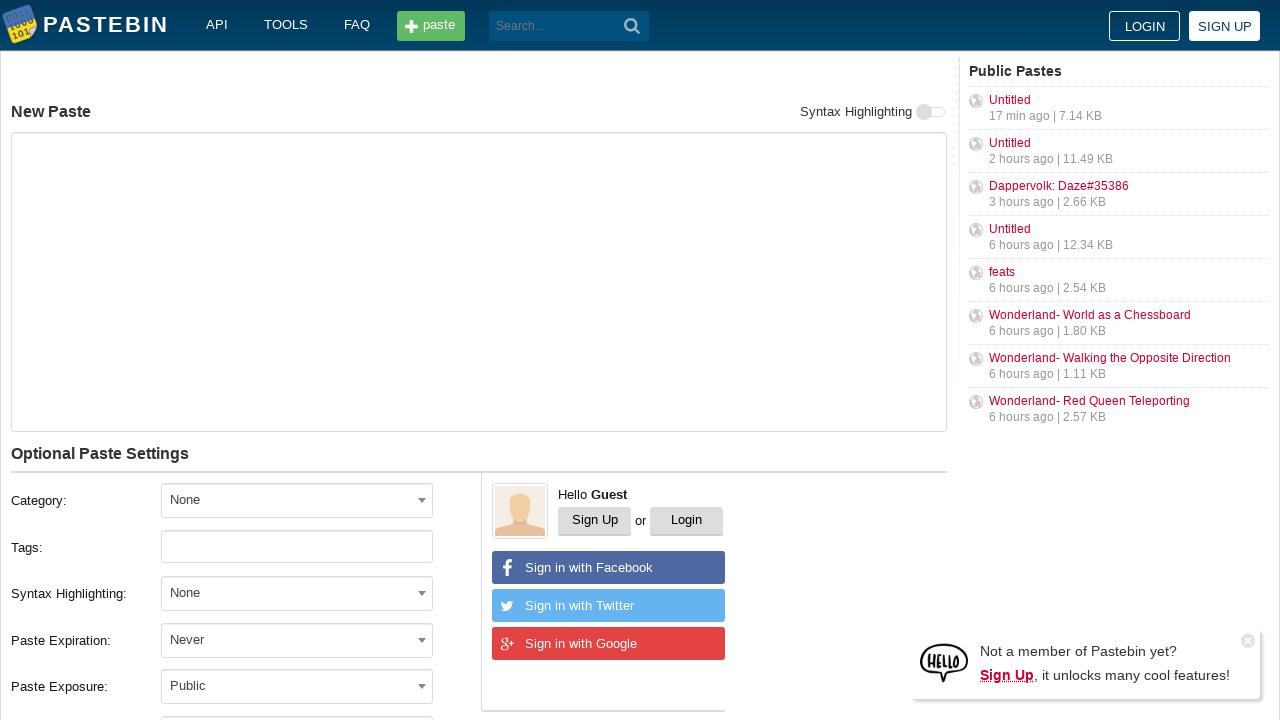

Filled code content area with Bash script on #postform-text
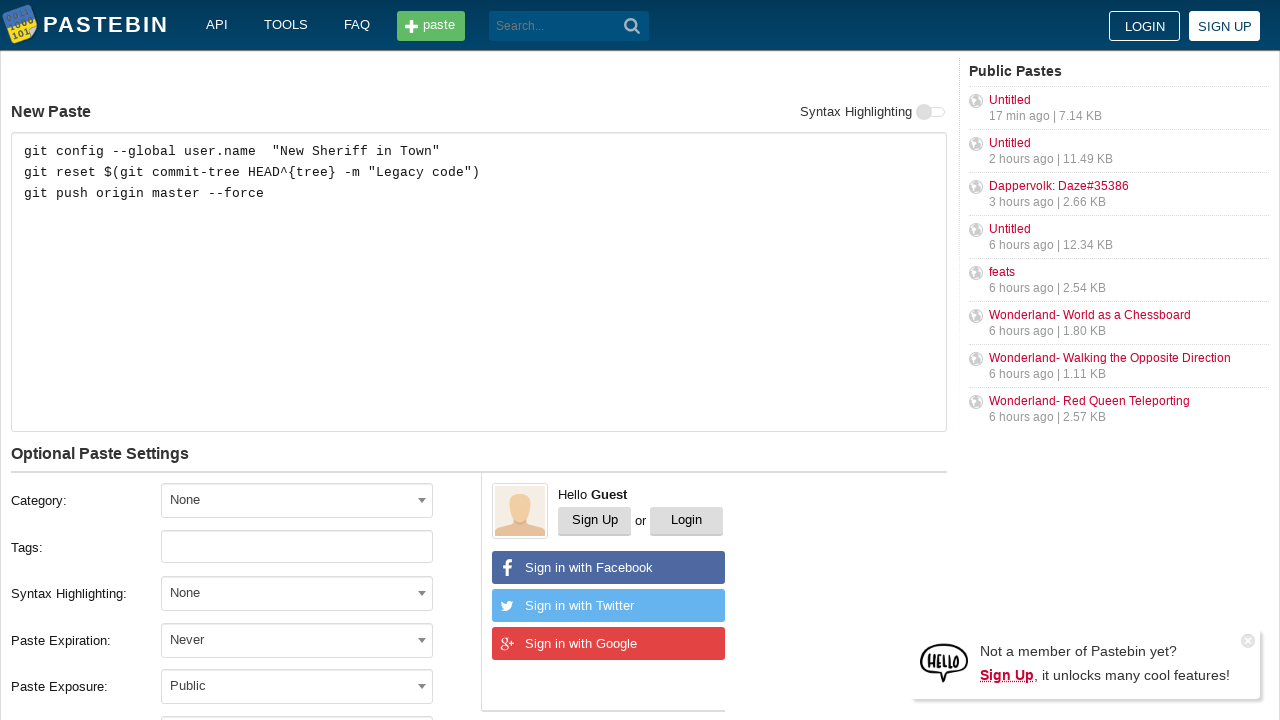

Clicked syntax highlighting dropdown at (297, 593) on #select2-postform-format-container
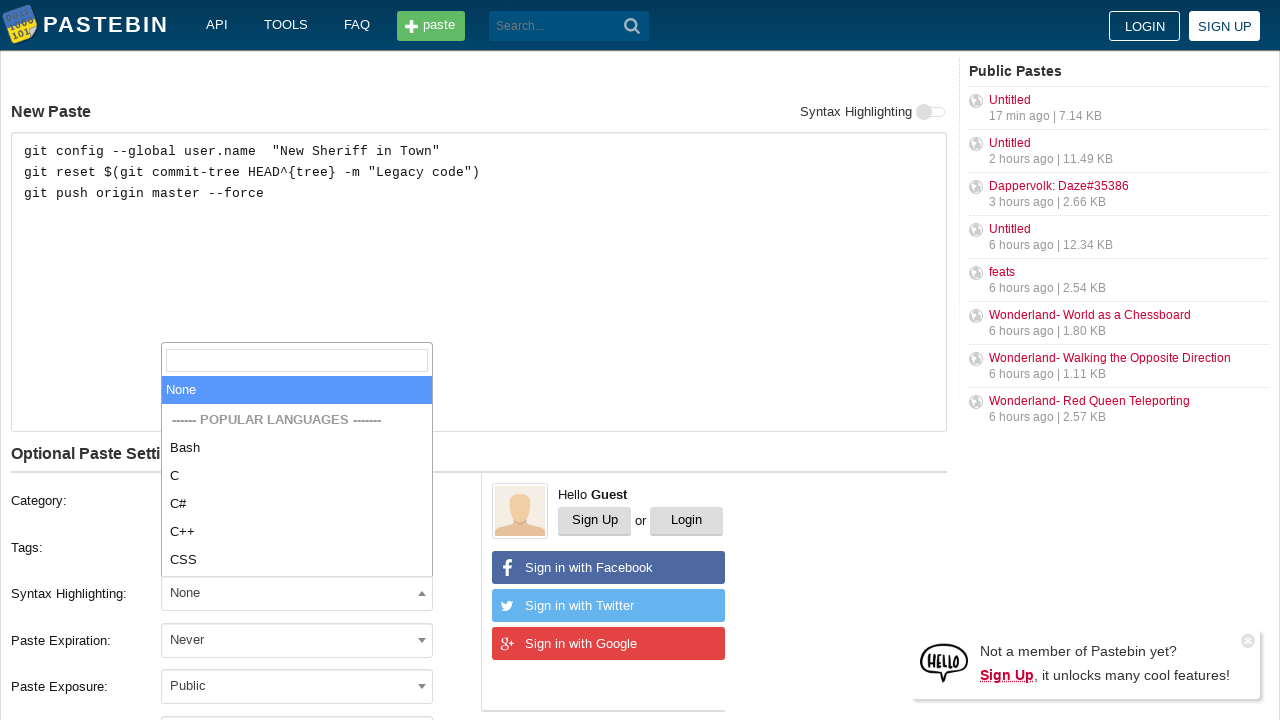

Selected Bash syntax highlighting option at (297, 448) on xpath=//li[text()='Bash']
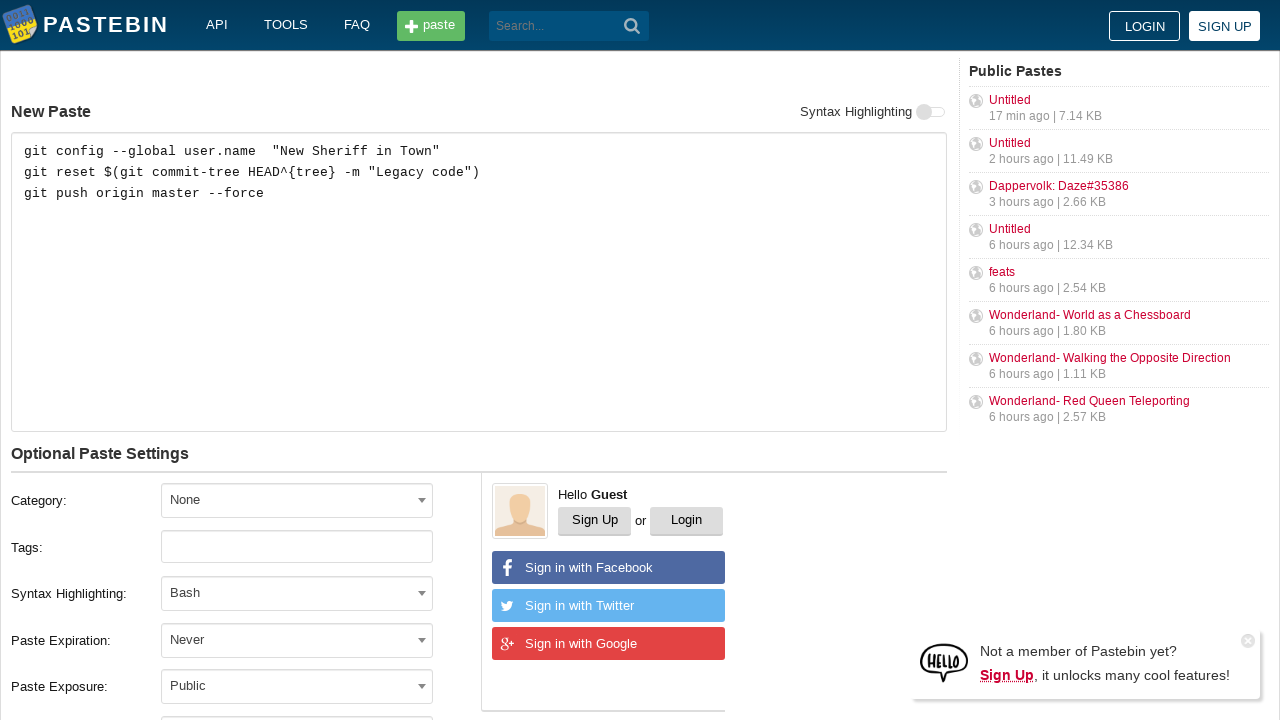

Clicked expiration time dropdown at (297, 640) on #select2-postform-expiration-container
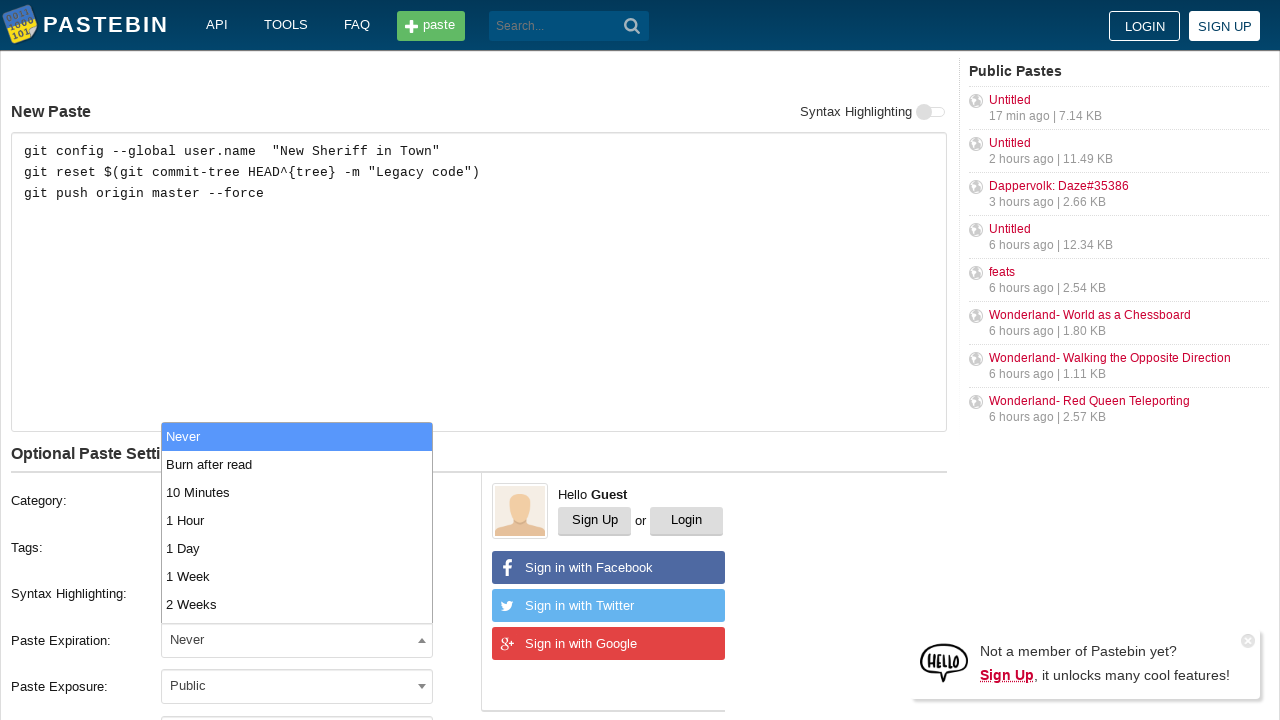

Selected 10 Minutes expiration option at (297, 492) on xpath=//li[text()='10 Minutes']
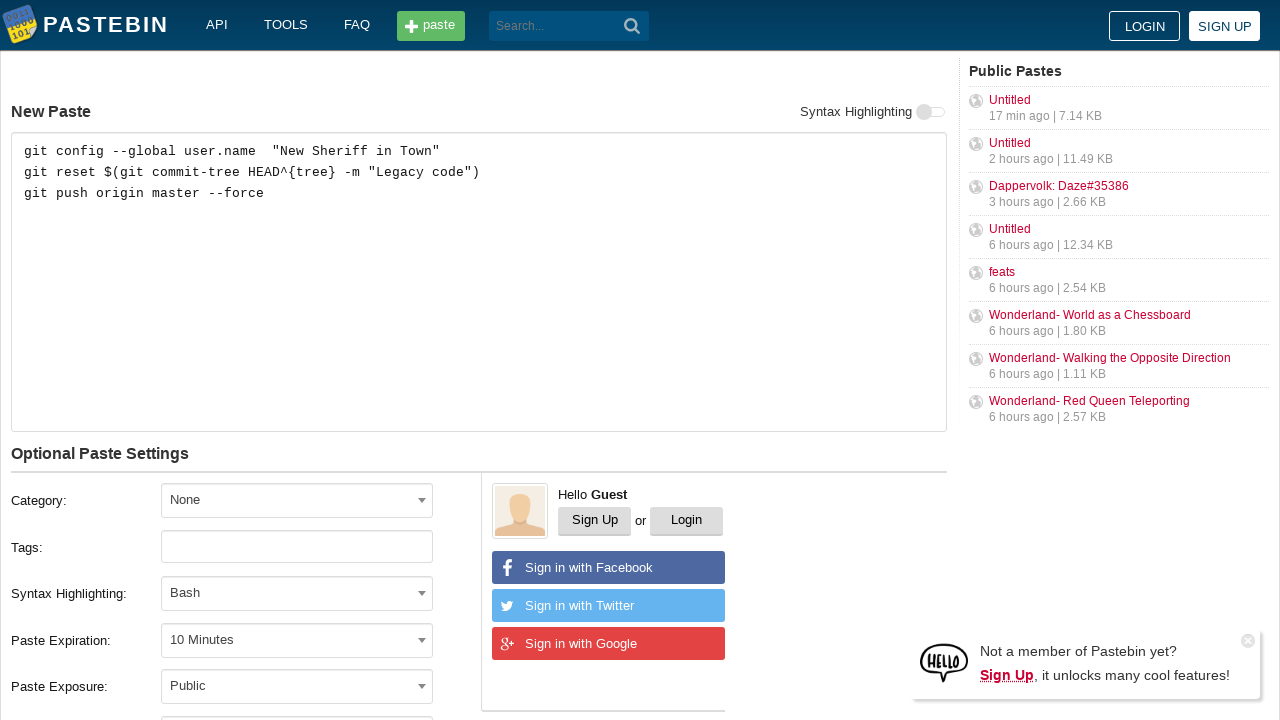

Filled paste title with 'how to gain dominance among developers' on #postform-name
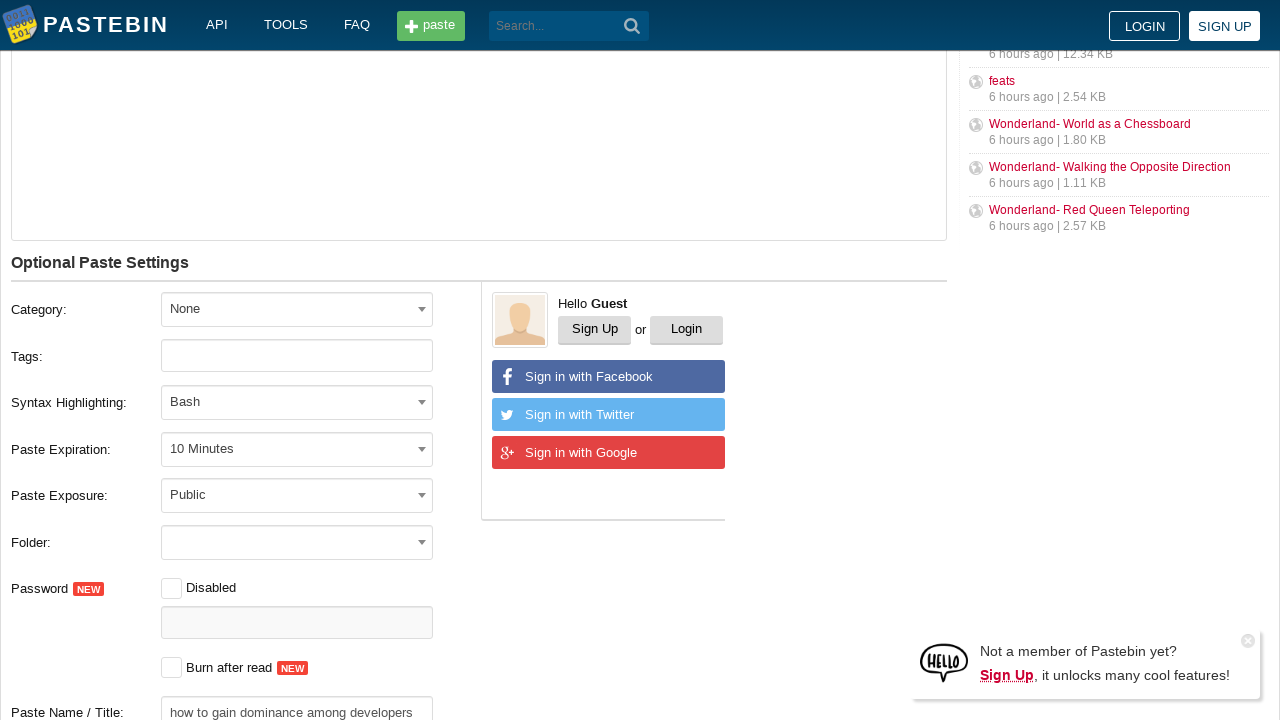

Clicked the submit button to create paste at (240, 400) on button.btn.-big
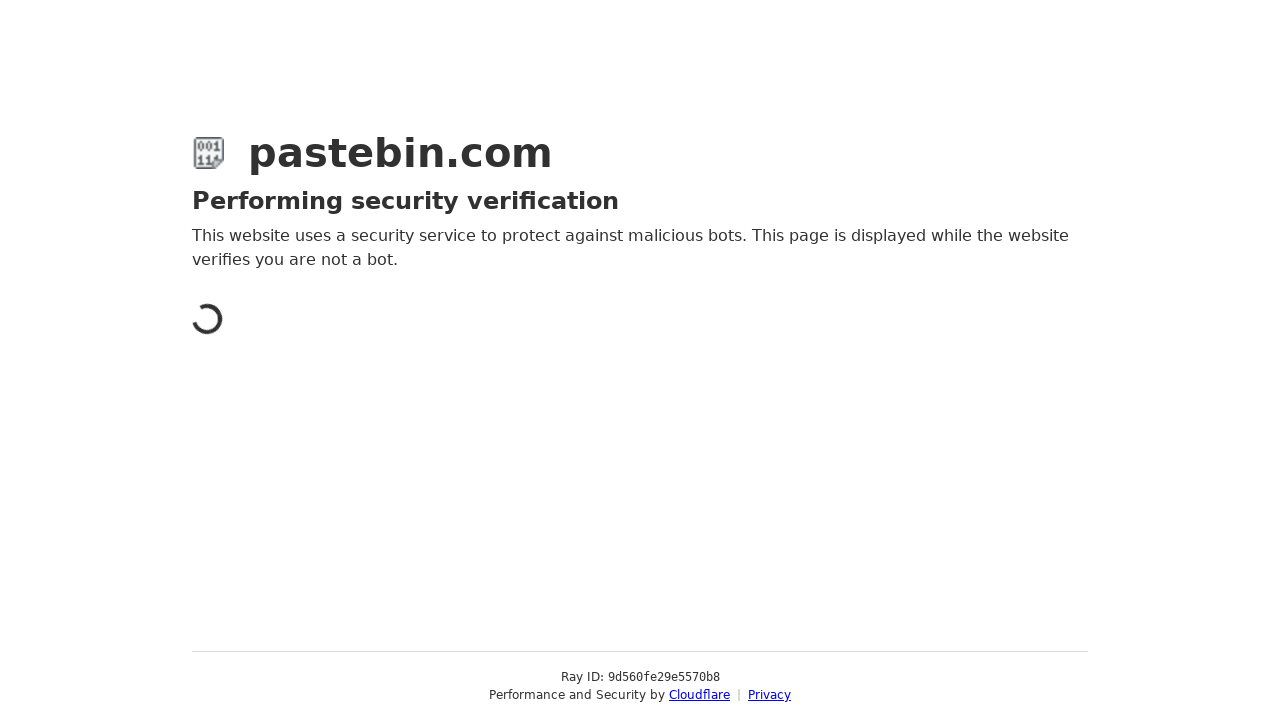

Paste creation completed and page loaded
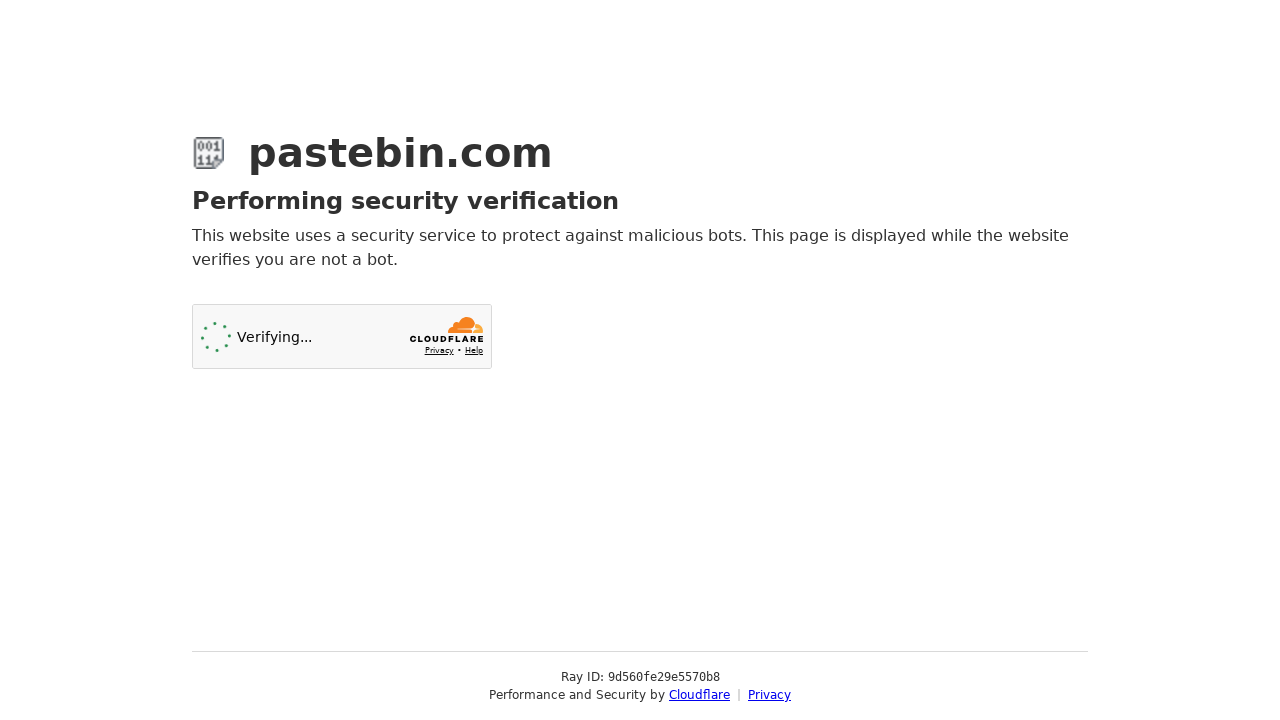

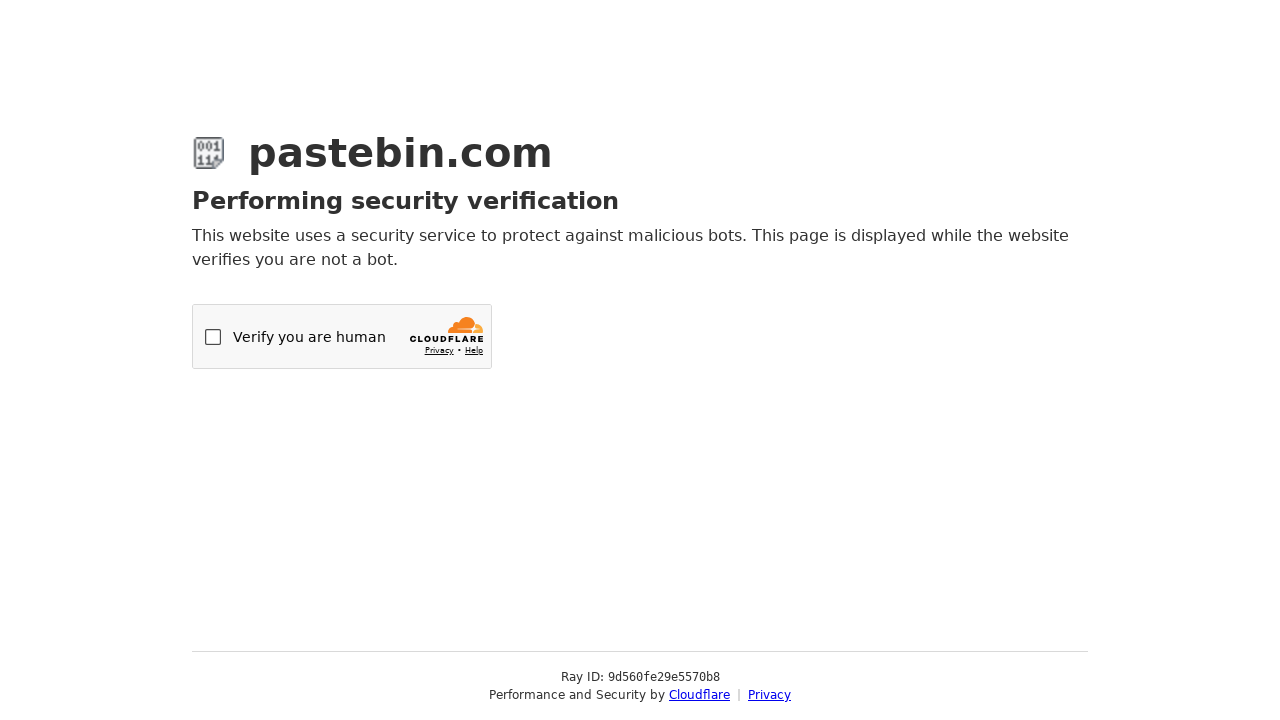